Tests drag and drop functionality by moving a slider element 60 pixels to the right

Starting URL: http://only-testing-blog.blogspot.com/2014/09/selectable.html

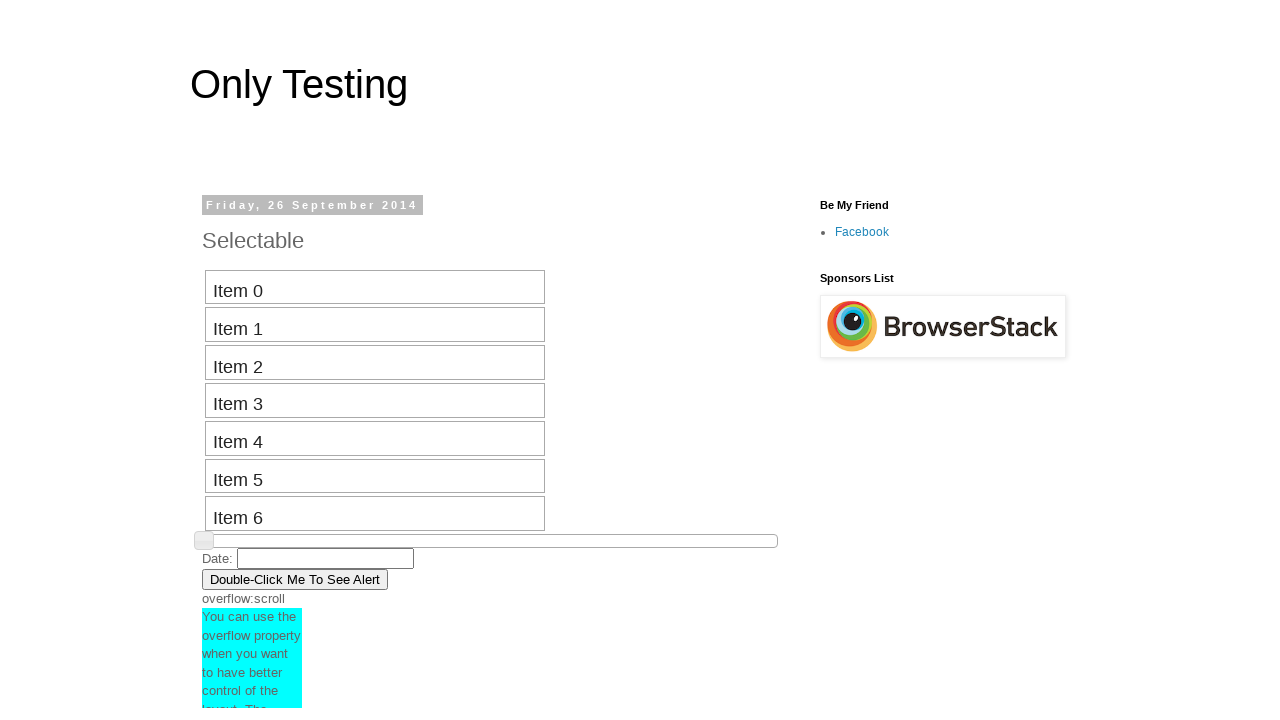

Located the slider element with id 'slider'
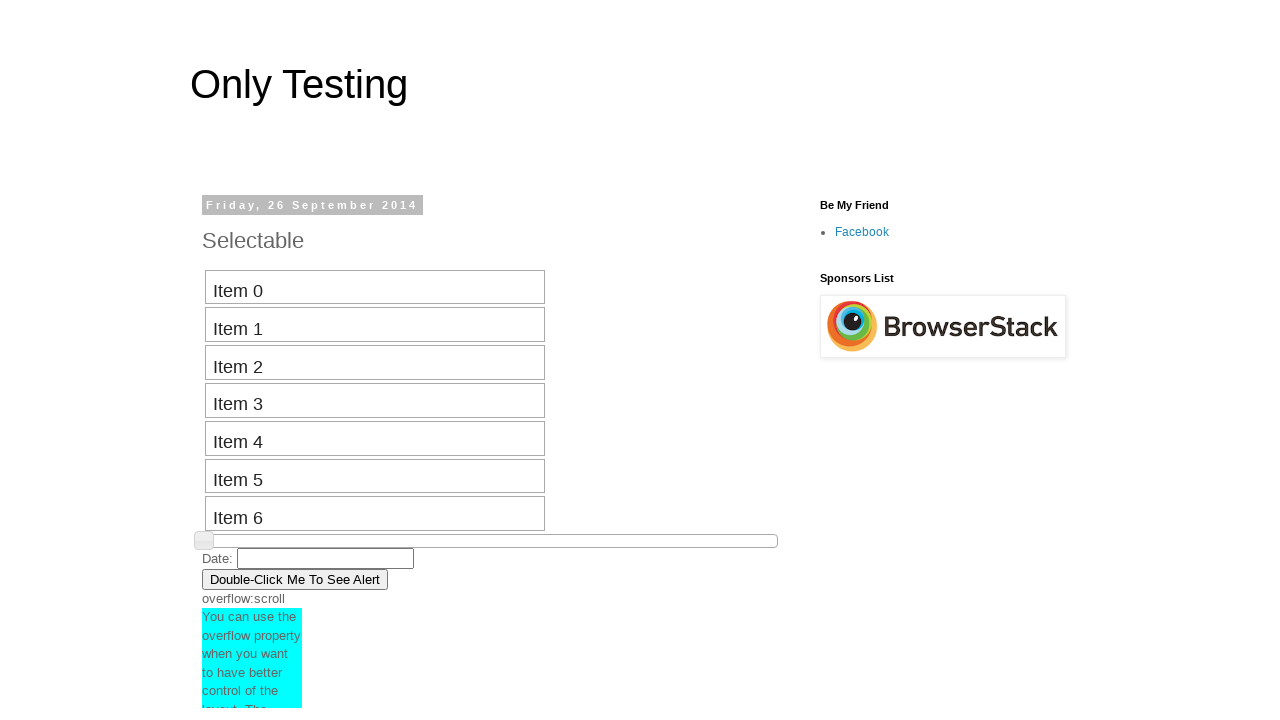

Dragged slider element 60 pixels to the right at (263, 535)
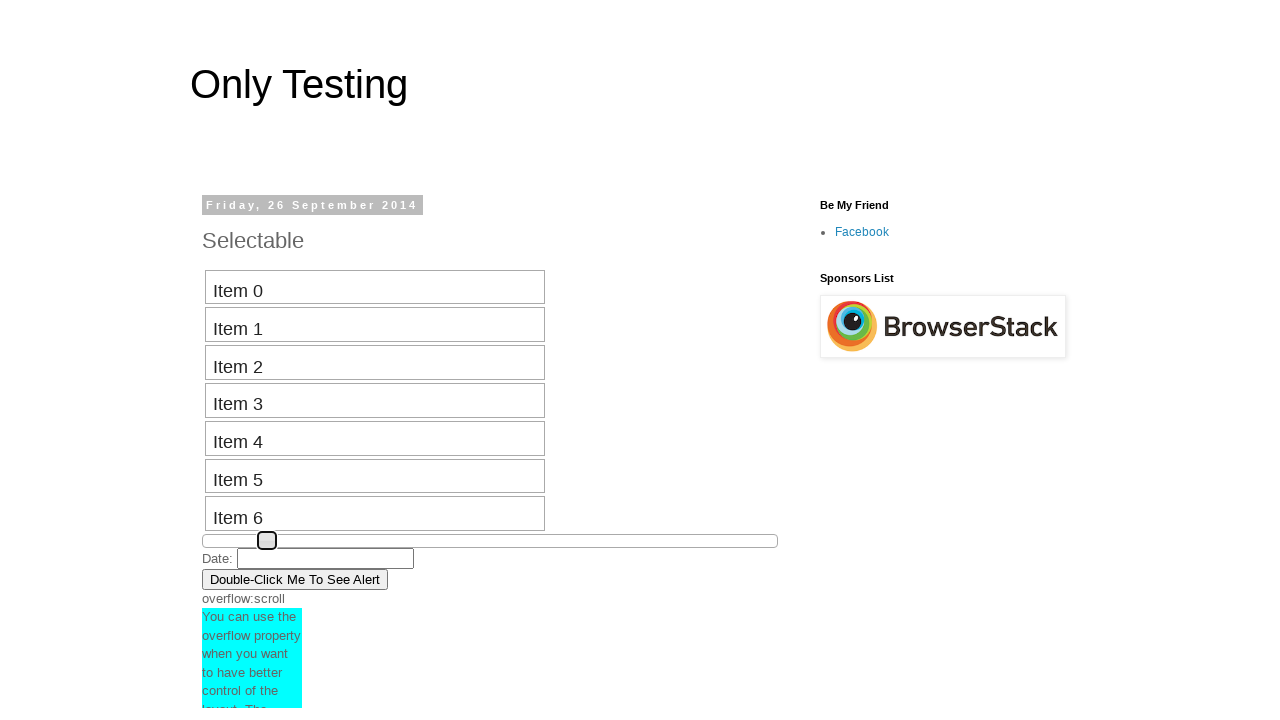

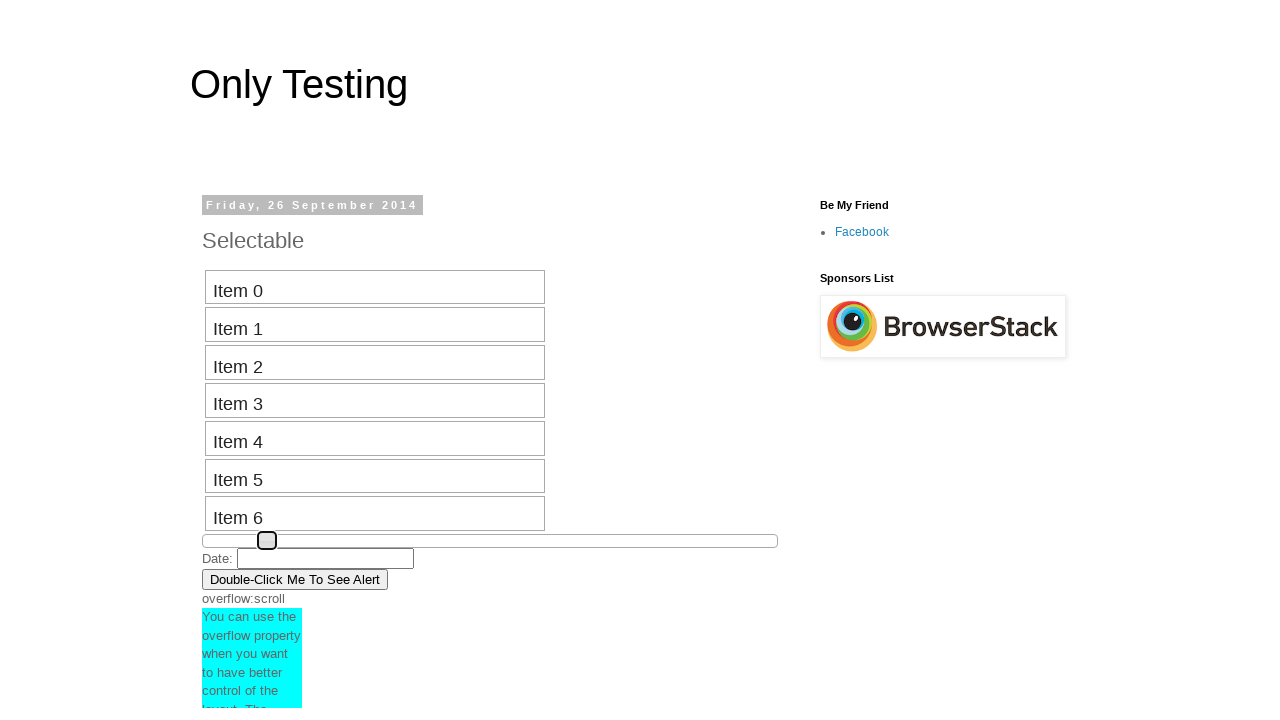